Tests double-click functionality by entering text in a field and double-clicking copy button to copy text to another field

Starting URL: https://www.w3schools.com/tags/tryit.asp?filename=tryhtml5_ev_ondblclick3

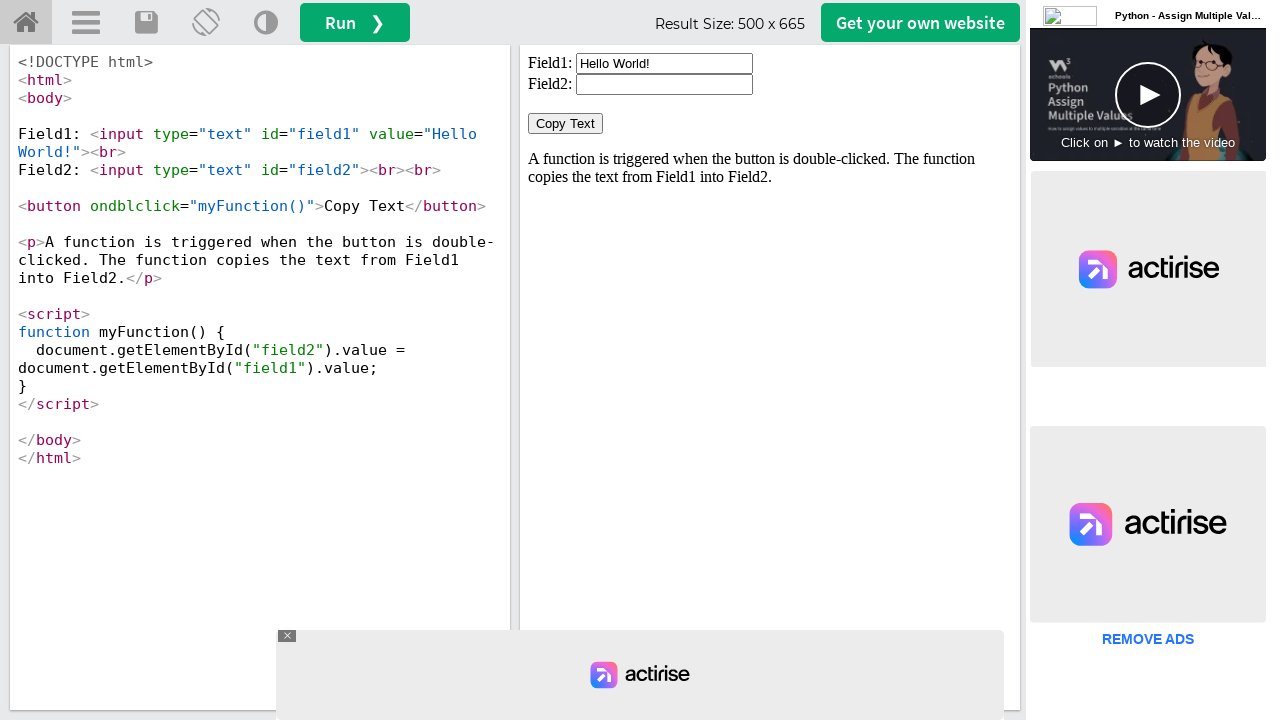

Located iframe with ID 'iframeResult'
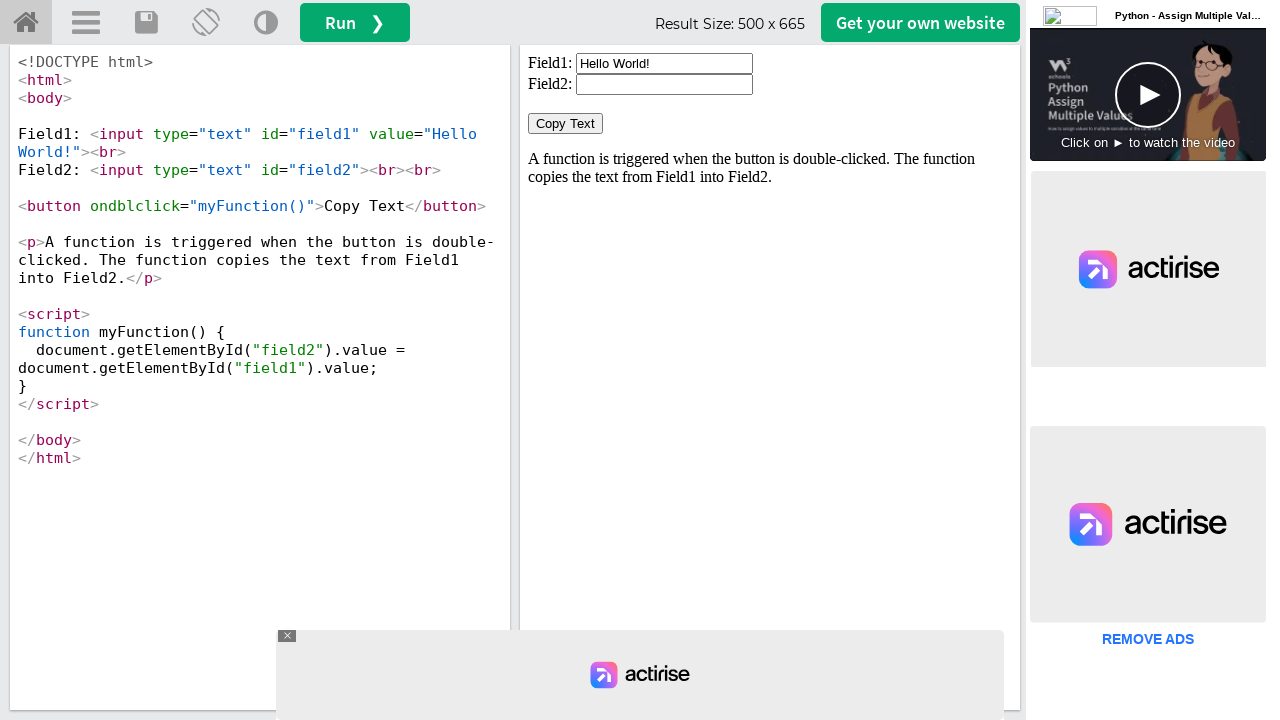

Cleared the first text field (field1) on iframe#iframeResult >> internal:control=enter-frame >> xpath=//input[@id='field1
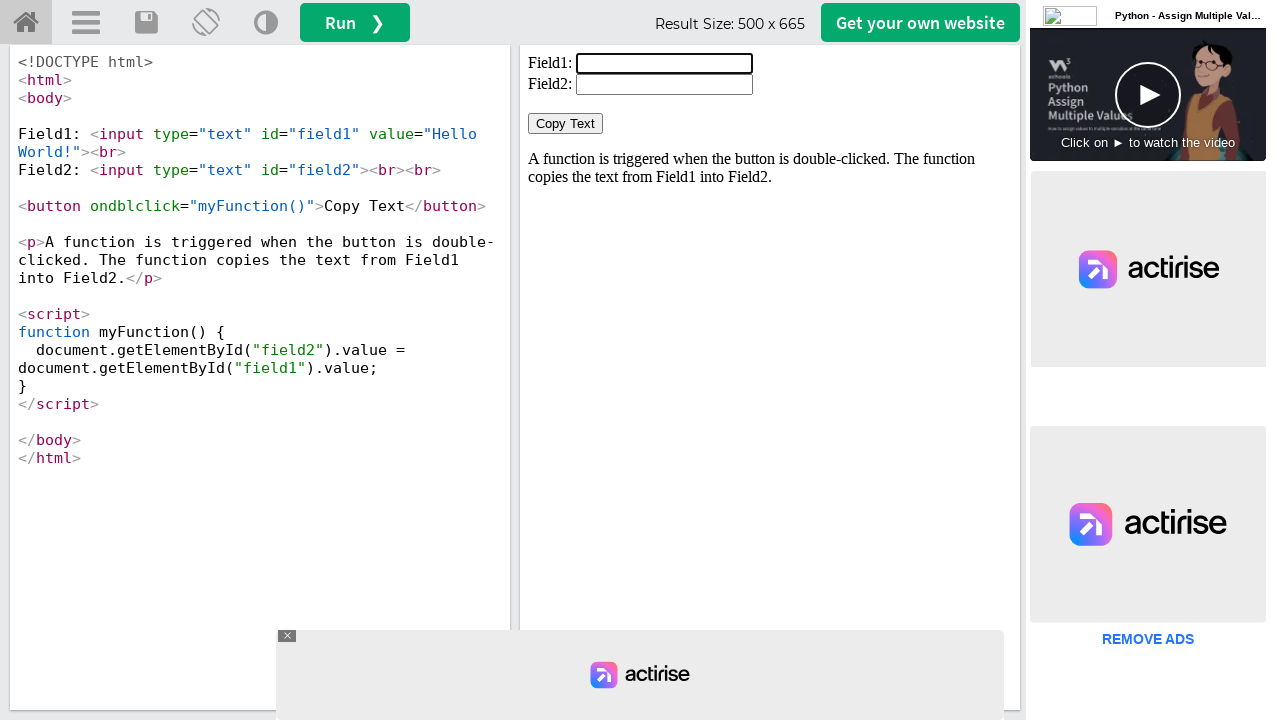

Filled first text field with 'Athul' on iframe#iframeResult >> internal:control=enter-frame >> xpath=//input[@id='field1
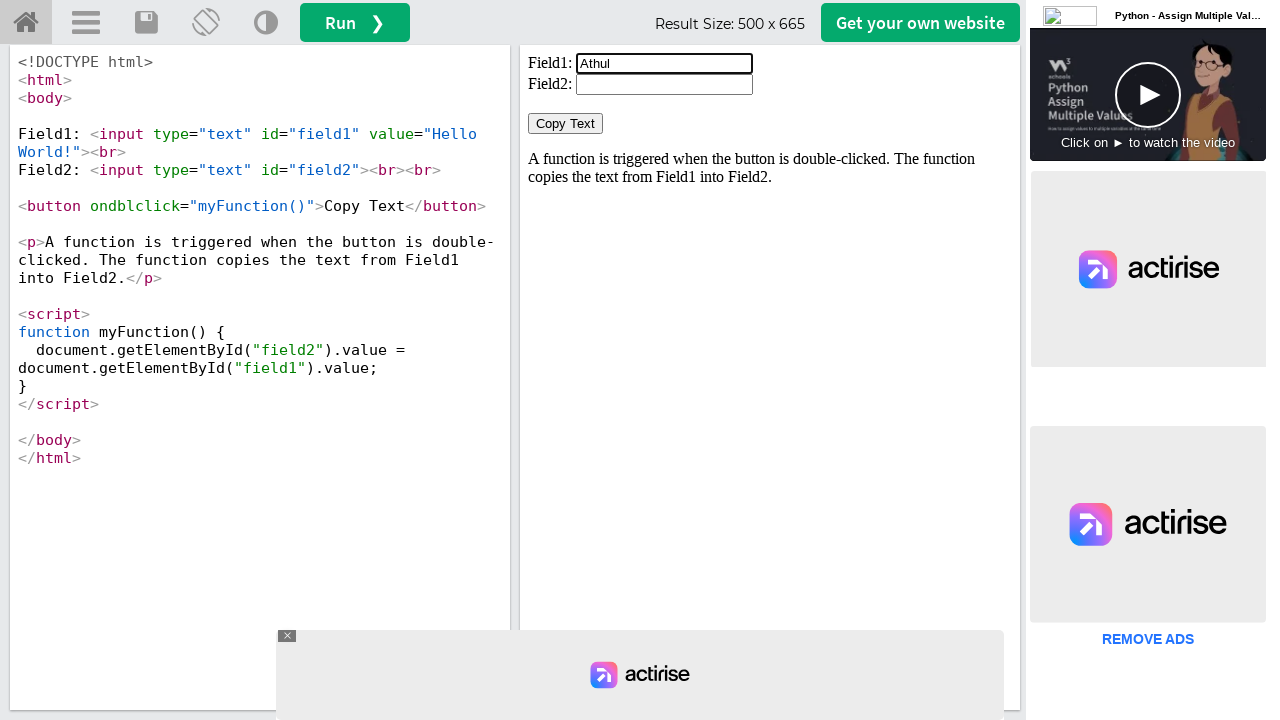

Located the Copy Text button
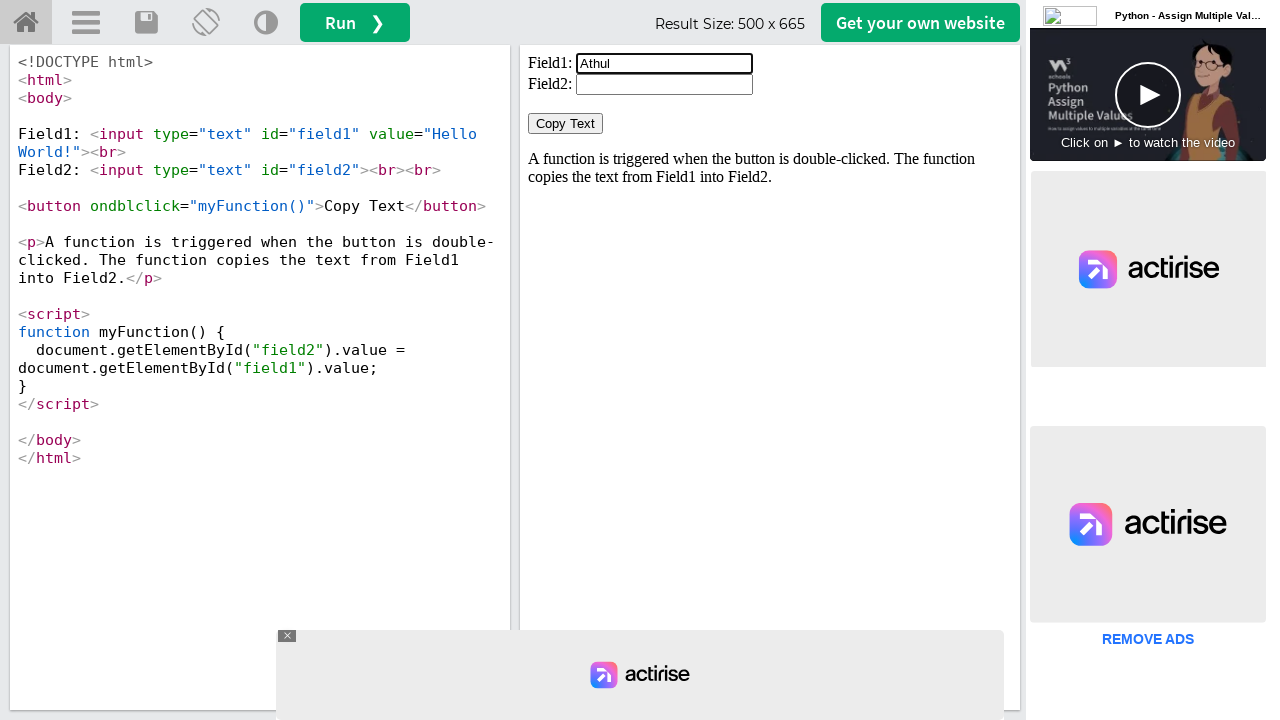

Double-clicked the Copy Text button at (566, 124) on iframe#iframeResult >> internal:control=enter-frame >> xpath=//button[normalize-
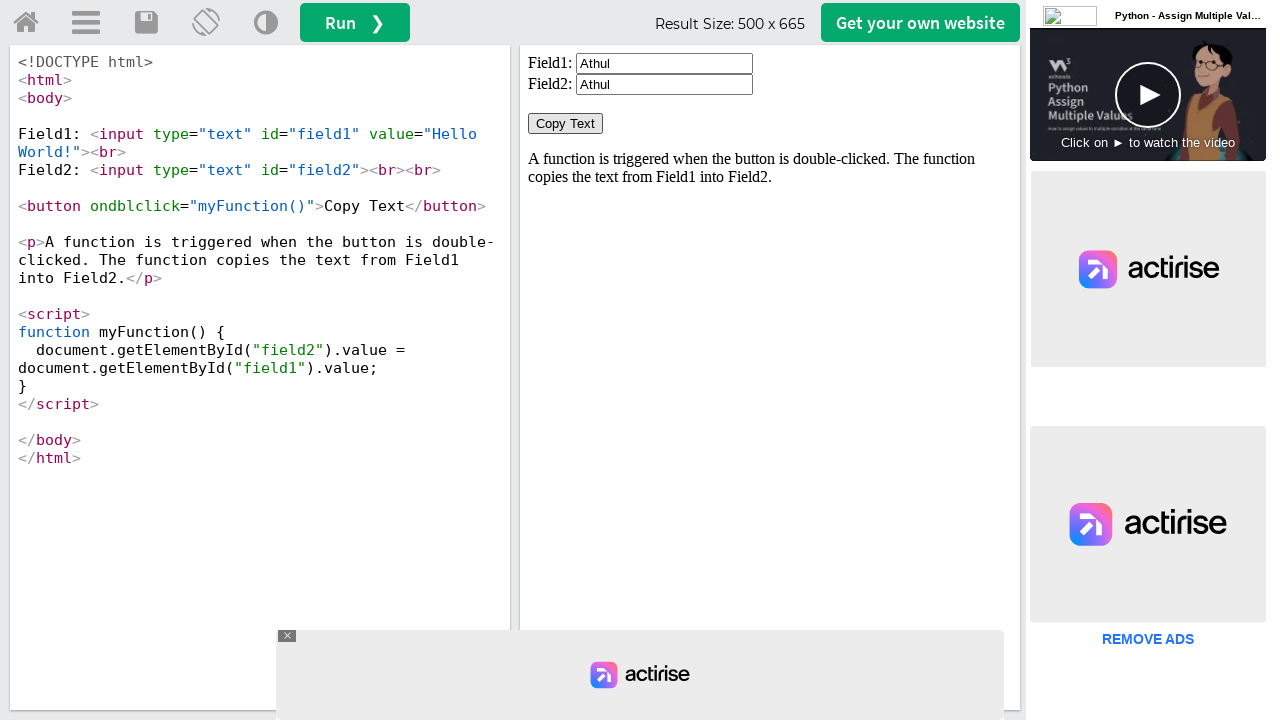

Retrieved value from first text field
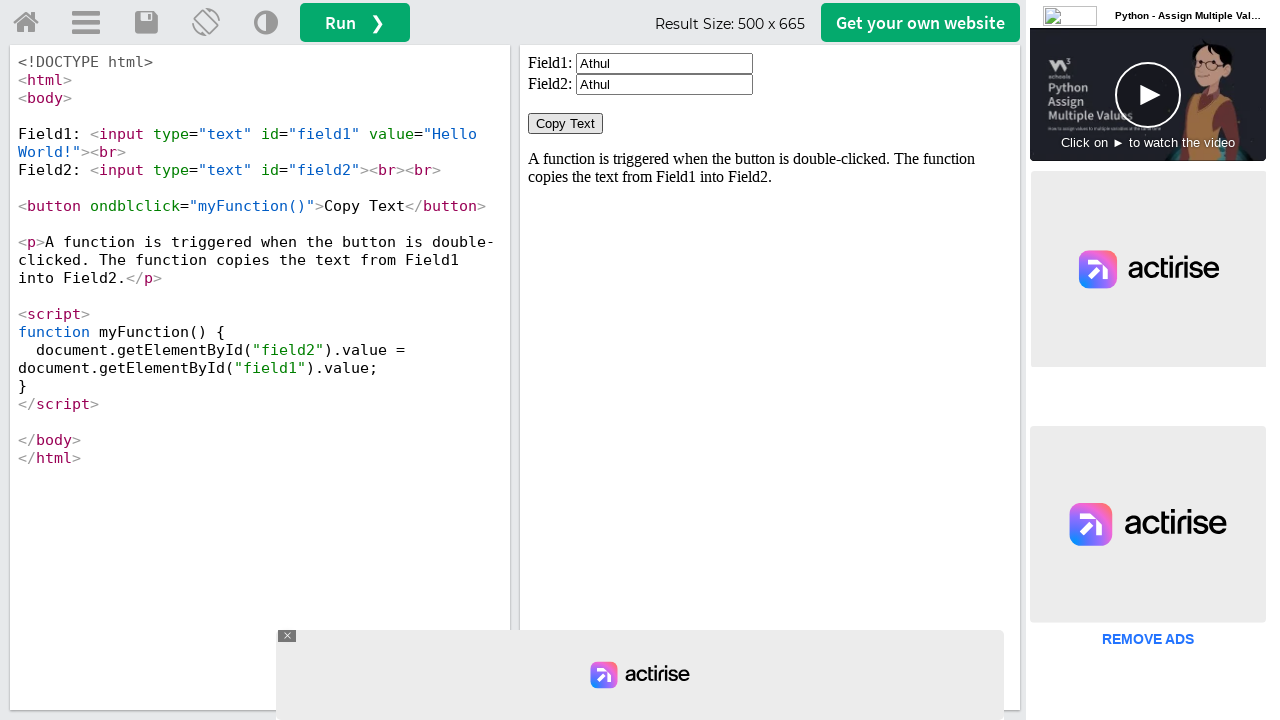

Retrieved value from second text field
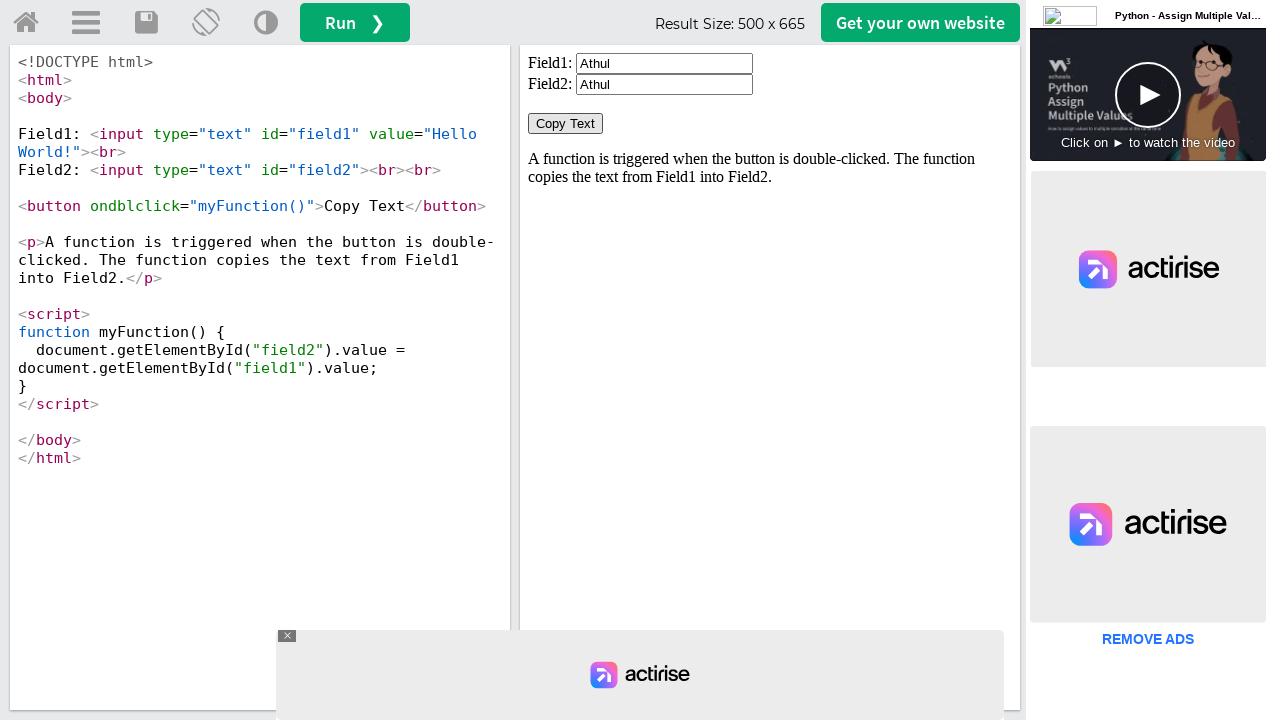

Verified that text was successfully copied from field1 to field2
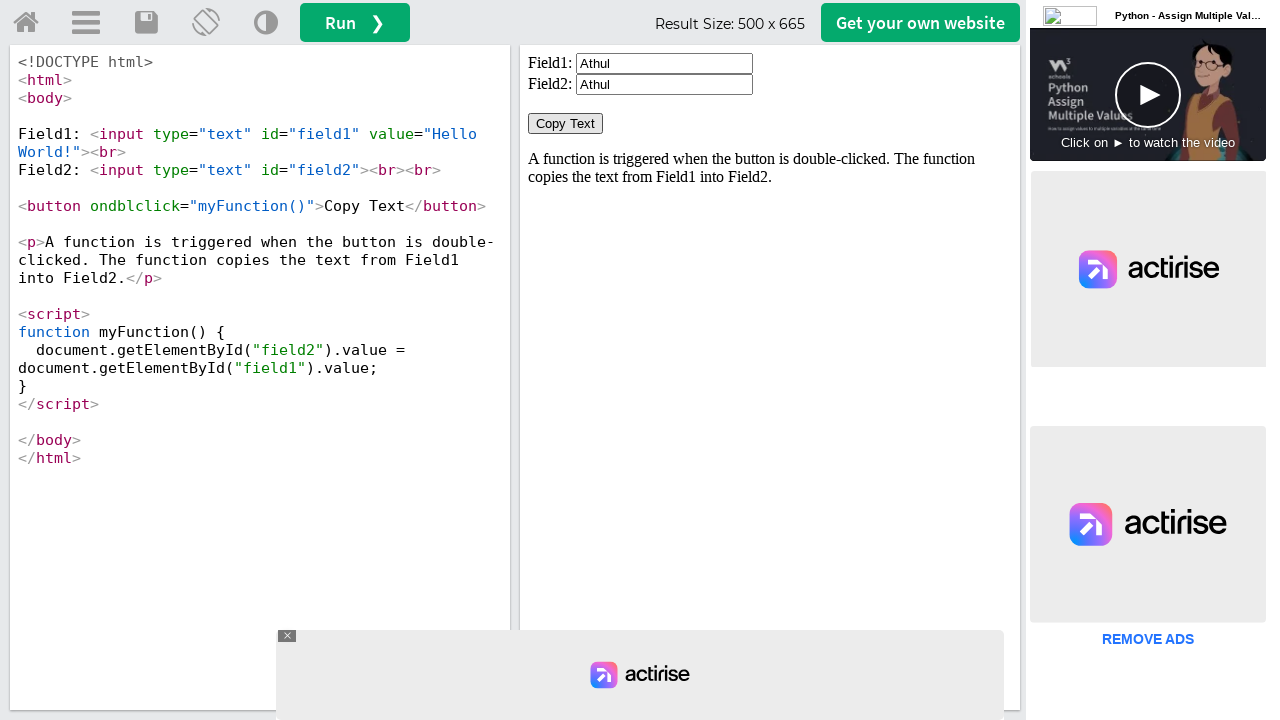

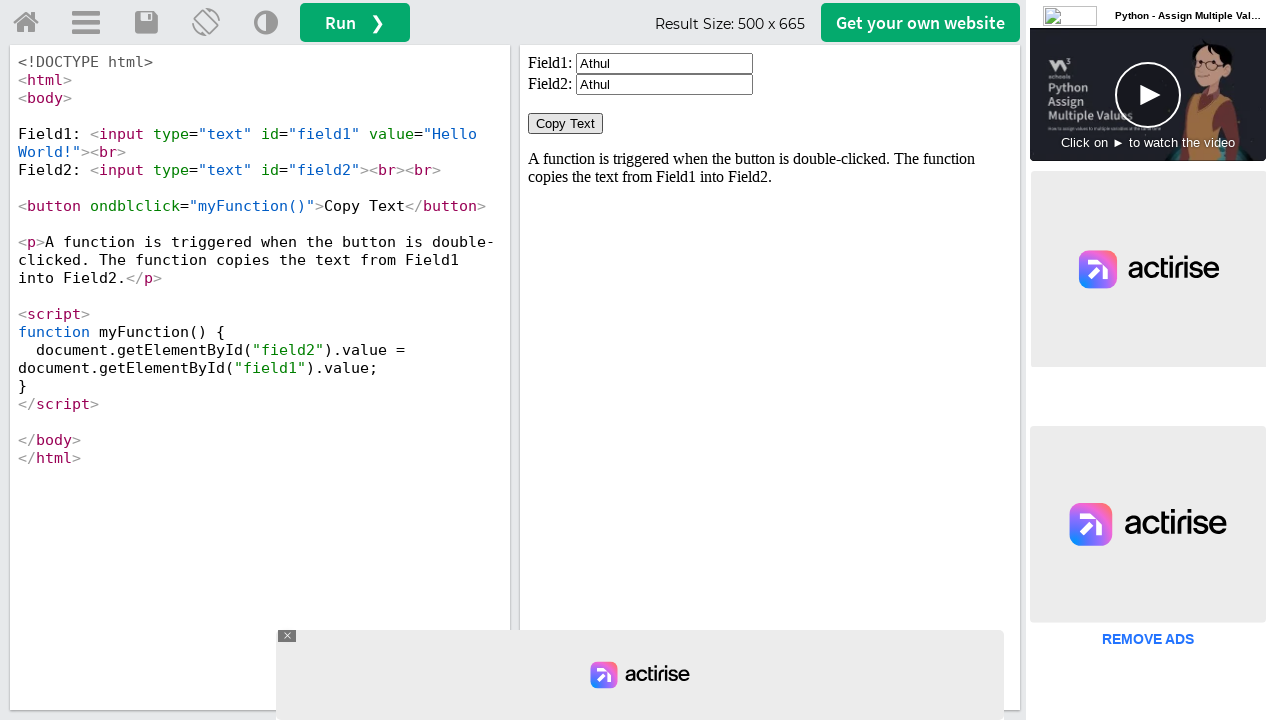